Tests window switching and alert handling by opening a new tab and handling an alert dialog

Starting URL: https://formy-project.herokuapp.com/switch-window

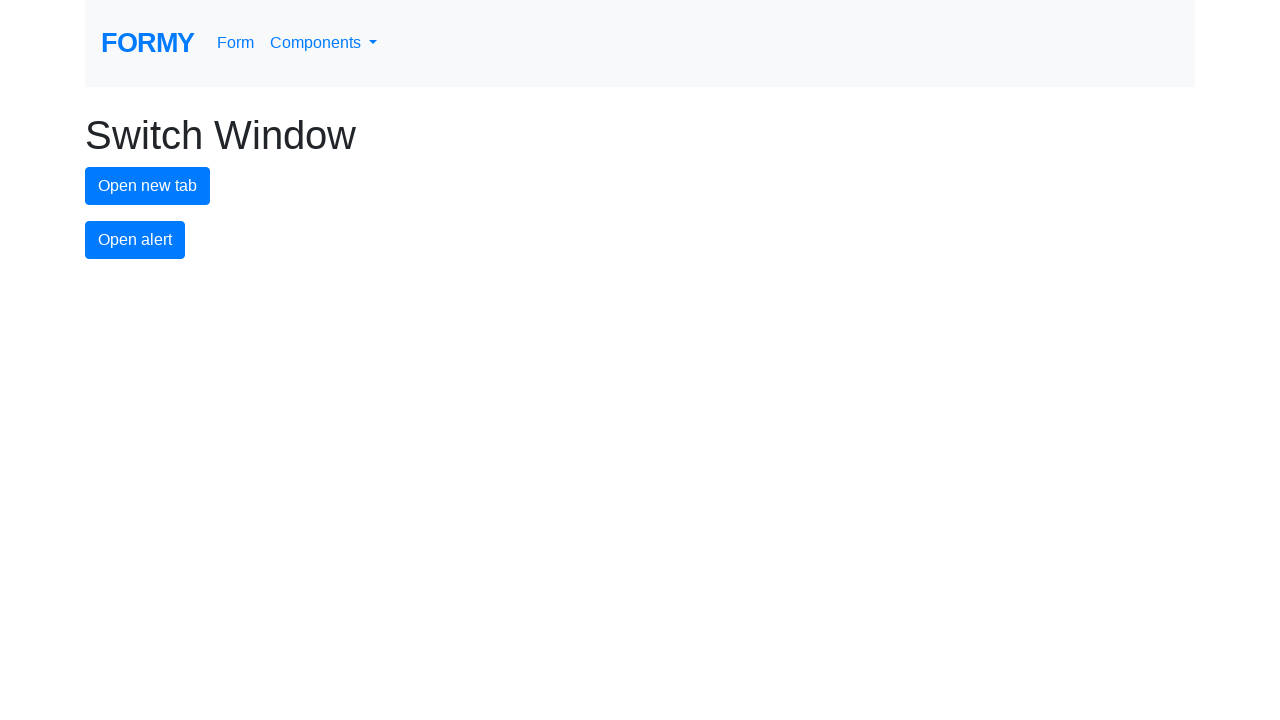

Clicked button to open new tab at (148, 186) on #new-tab-button
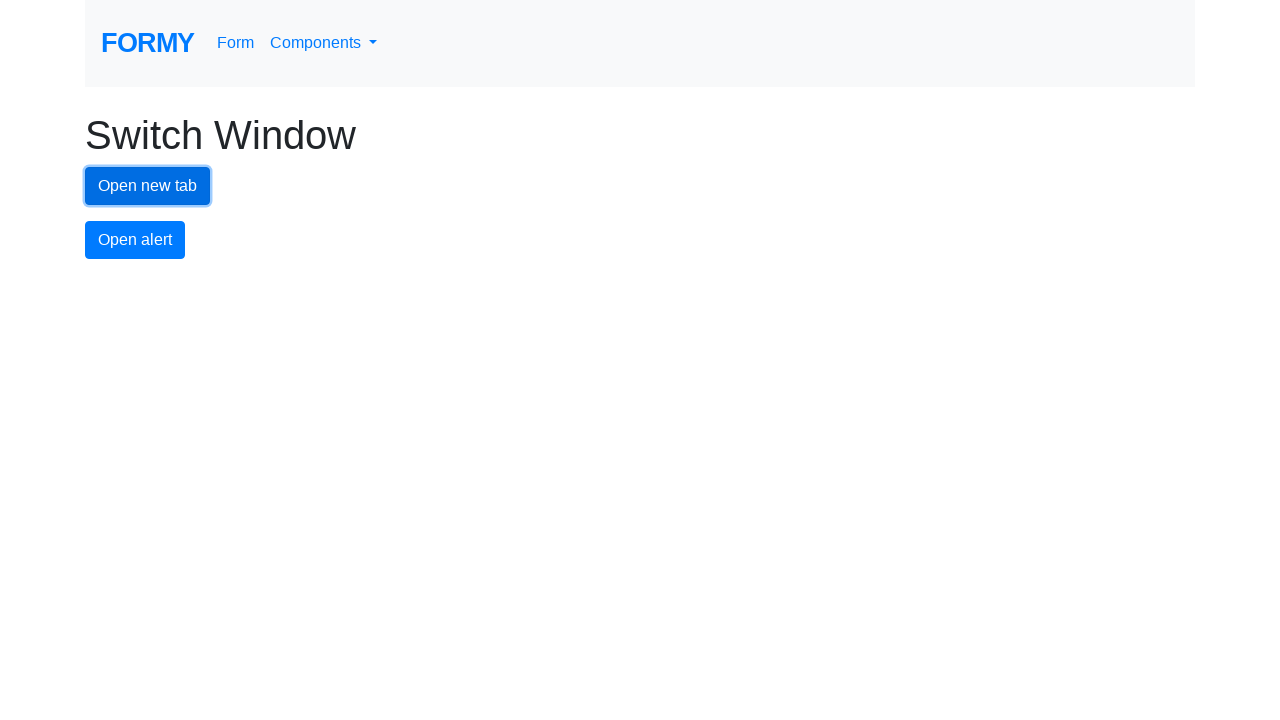

New tab opened and captured
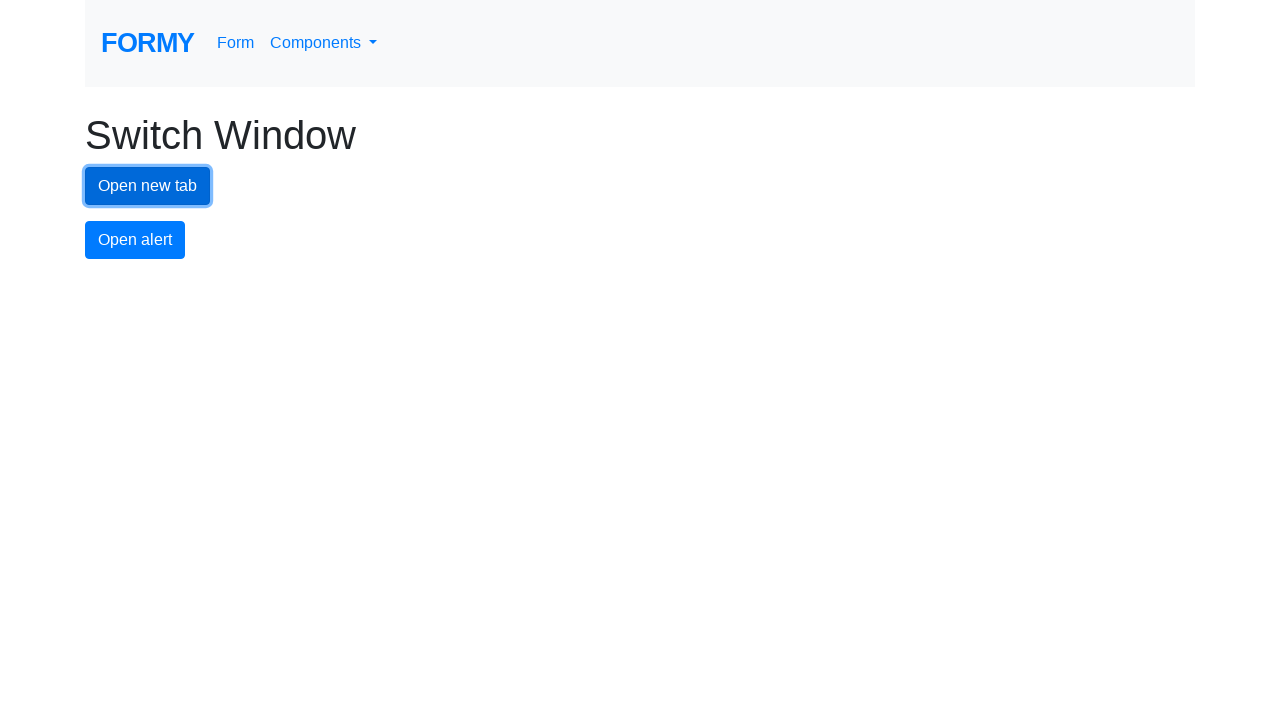

Switched back to original page by bringing it to front
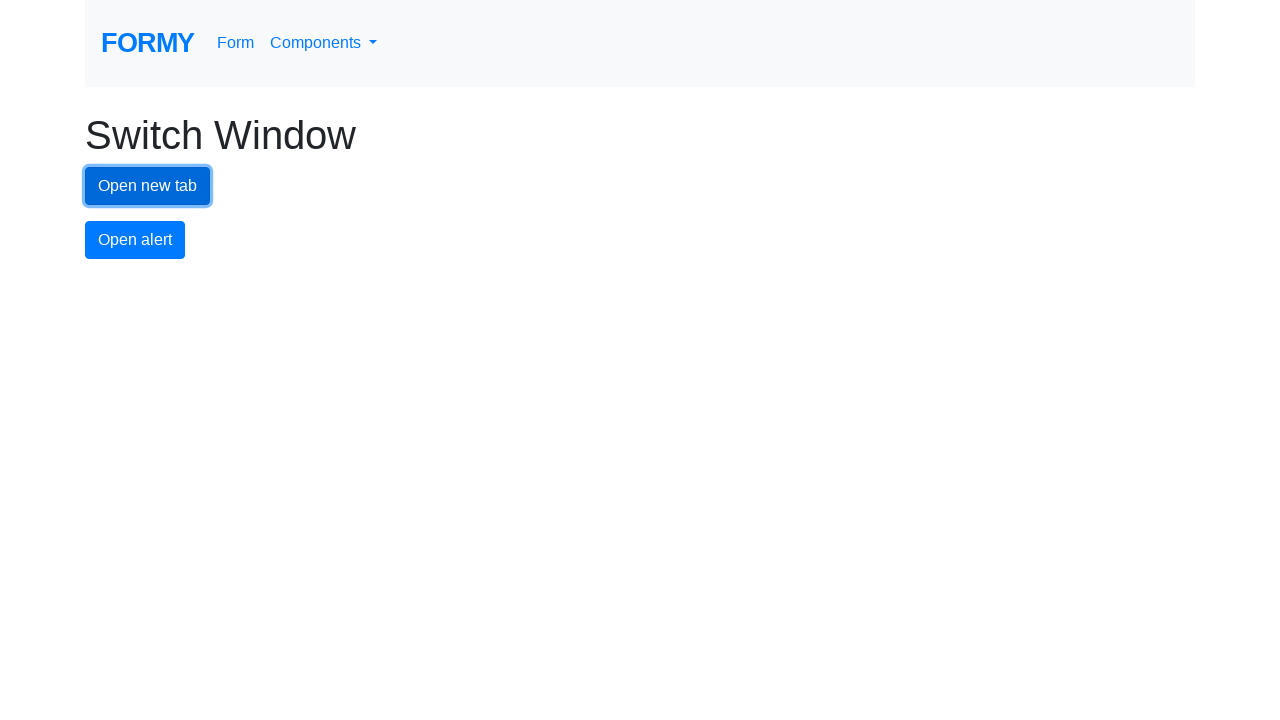

Set up dialog handler to accept alerts
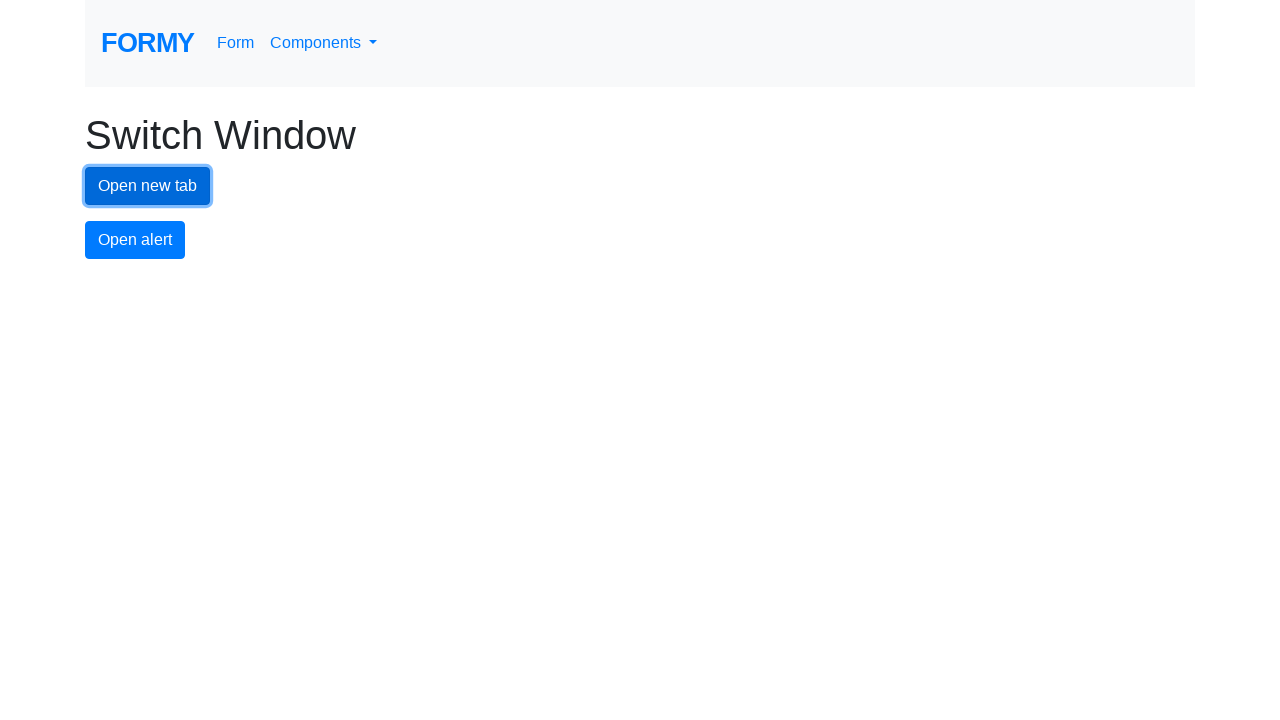

Clicked alert button and accepted the alert dialog at (135, 240) on #alert-button
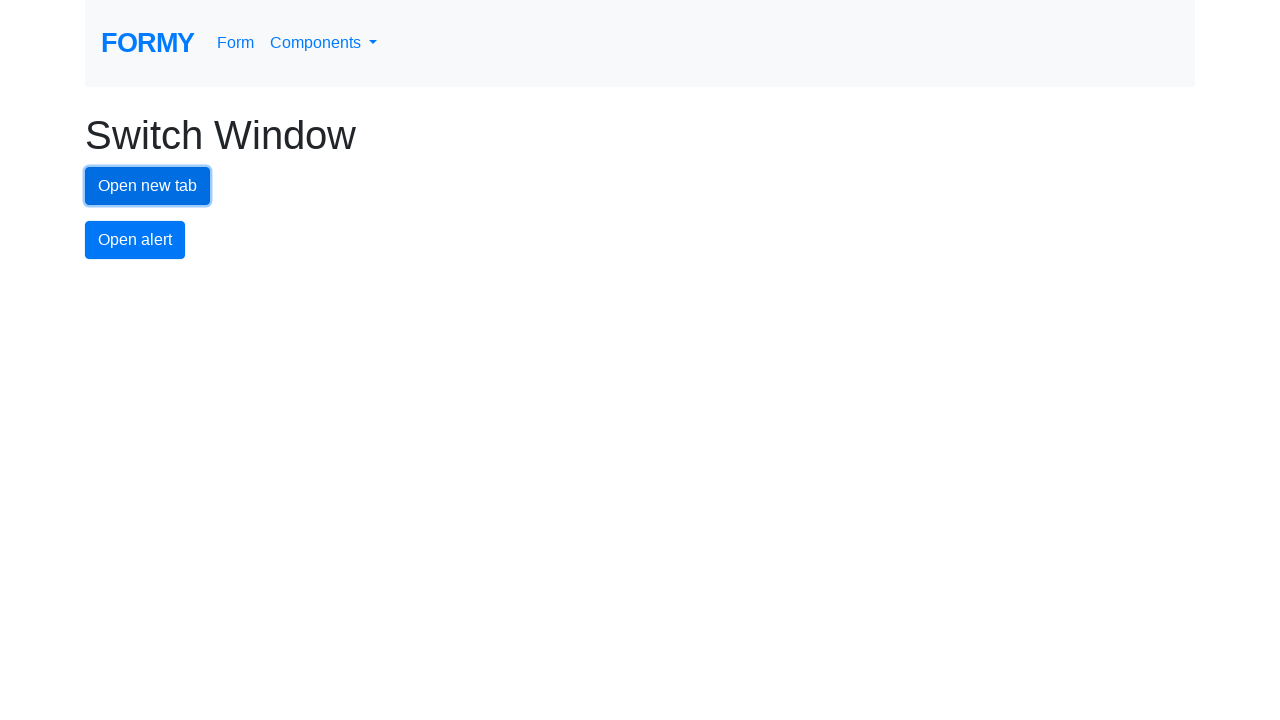

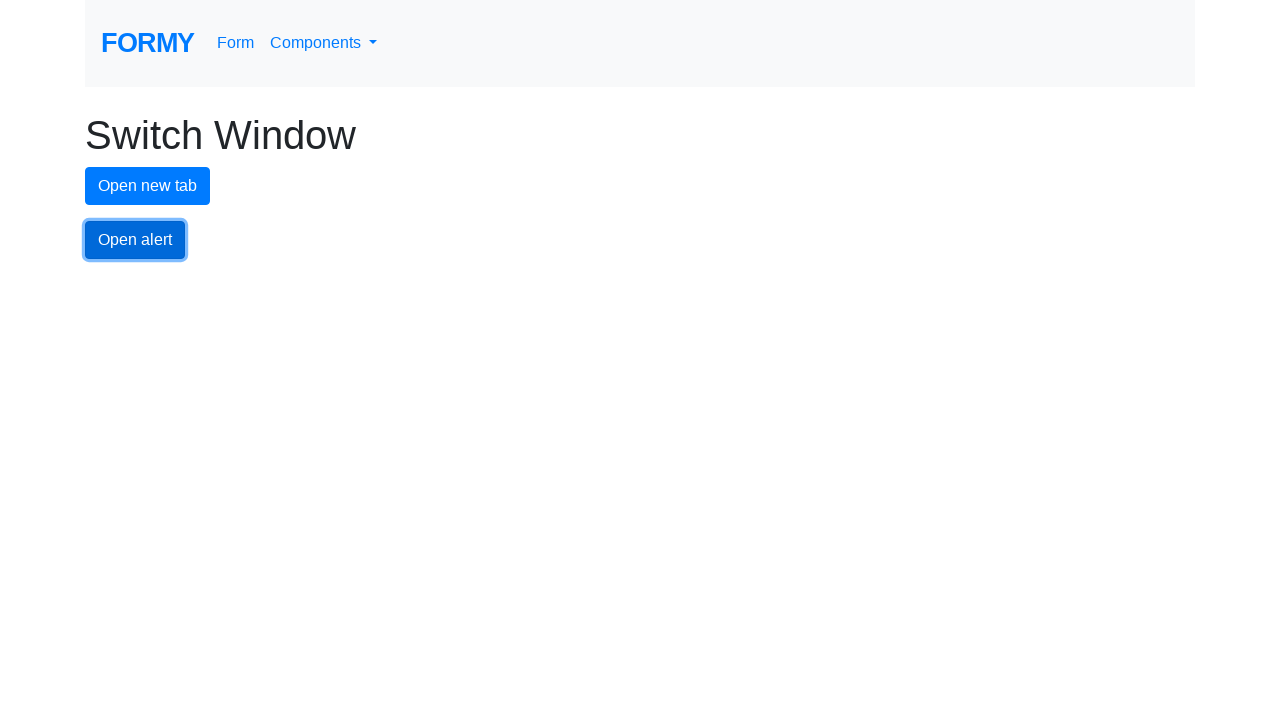